Tests right-click (context menu) functionality by performing a context click on a designated element to trigger the context menu

Starting URL: https://swisnl.github.io/jQuery-contextMenu/demo.html

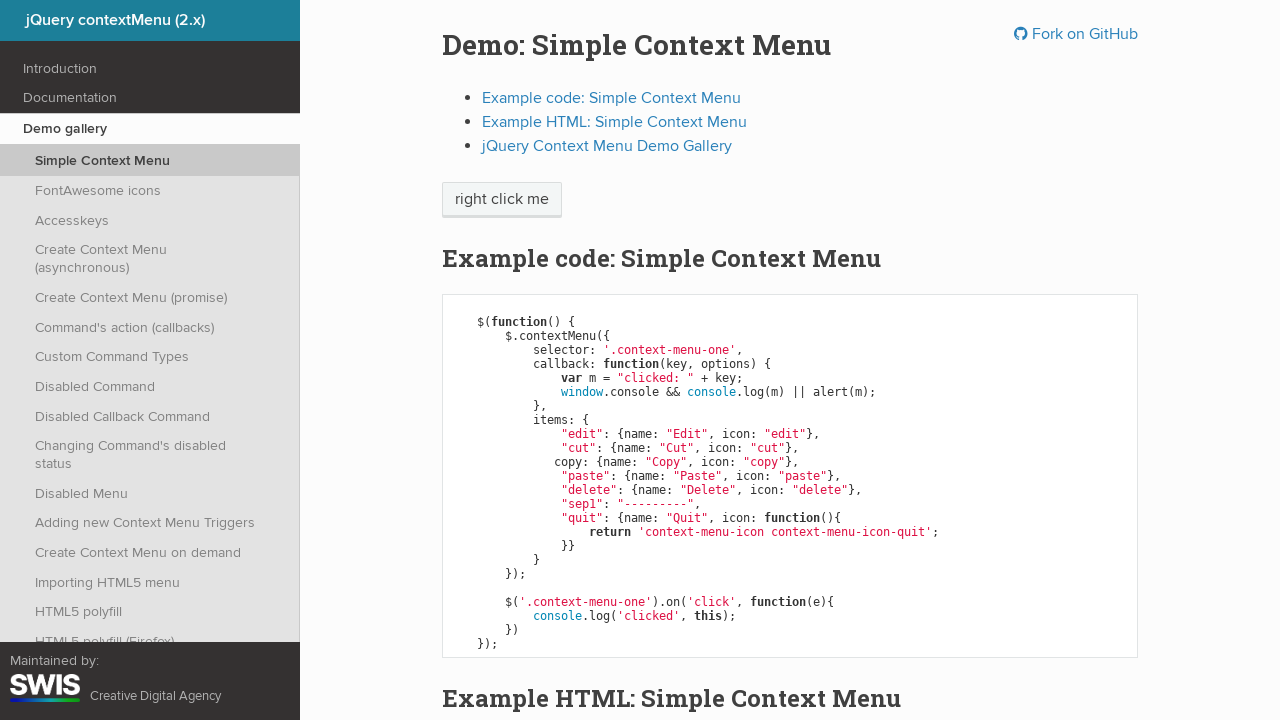

Right-click target element 'right click me' became visible
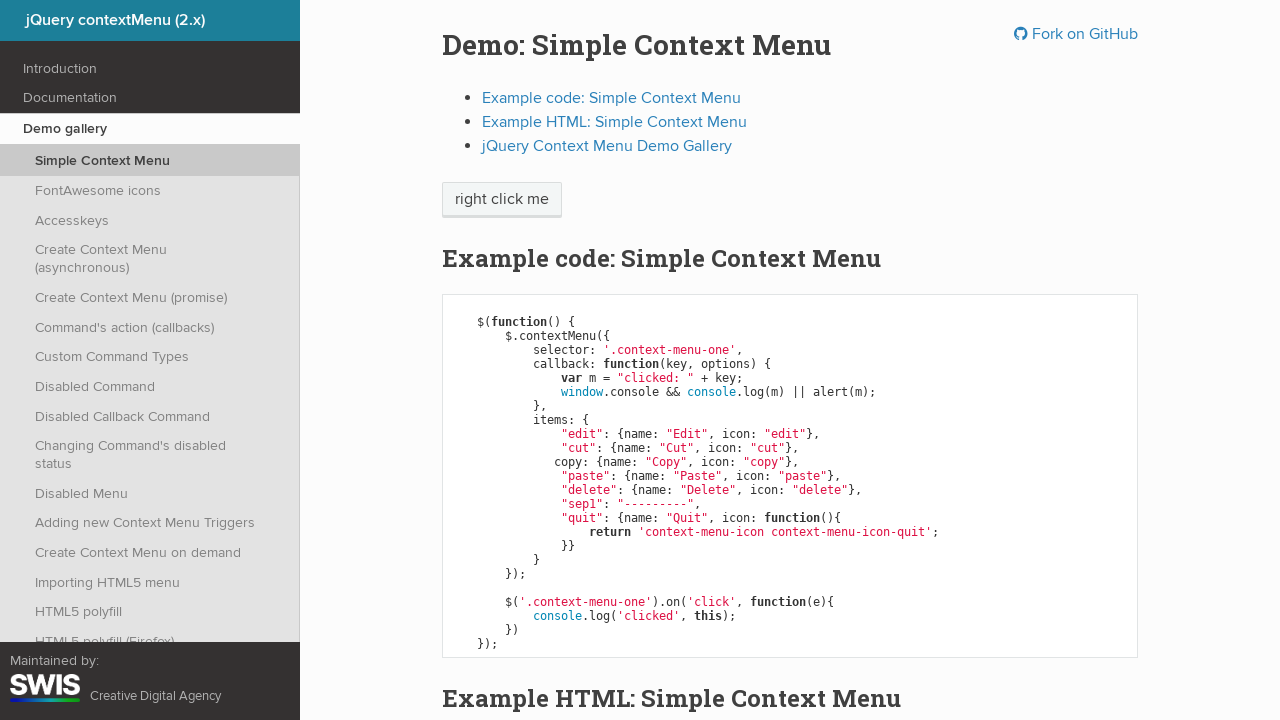

Performed right-click on 'right click me' element to trigger context menu at (502, 200) on xpath=//span[text()='right click me']
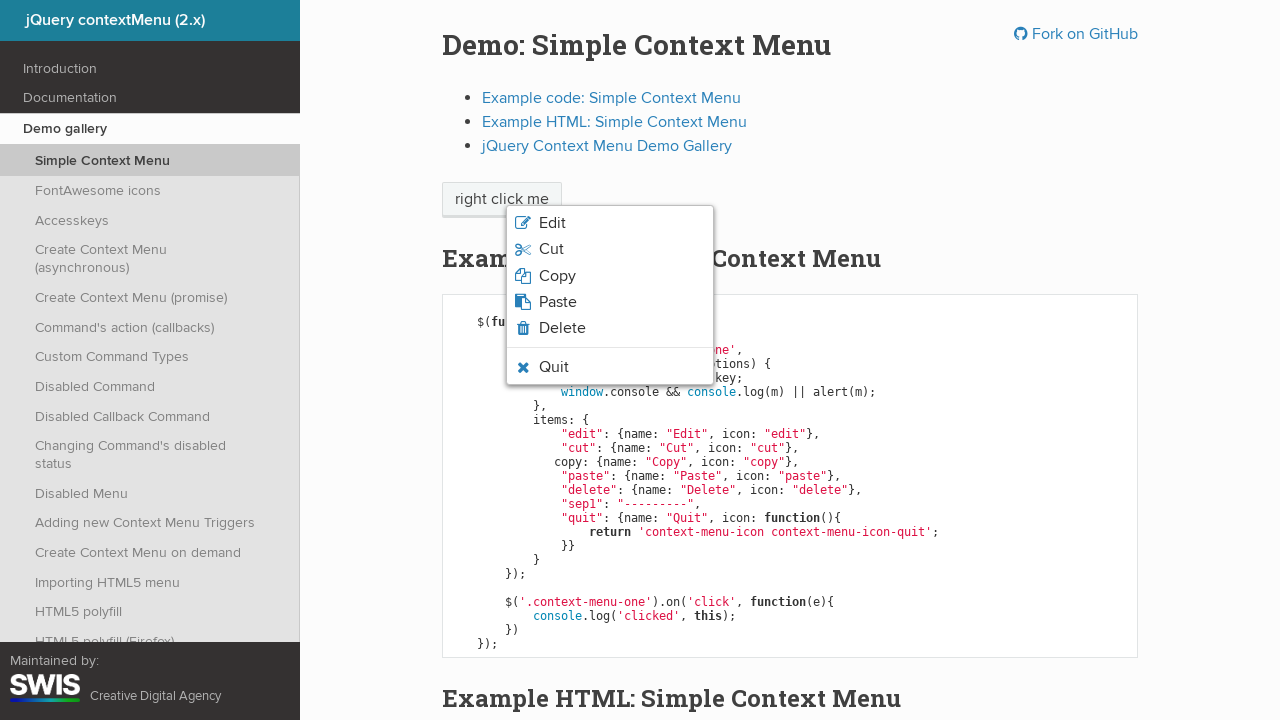

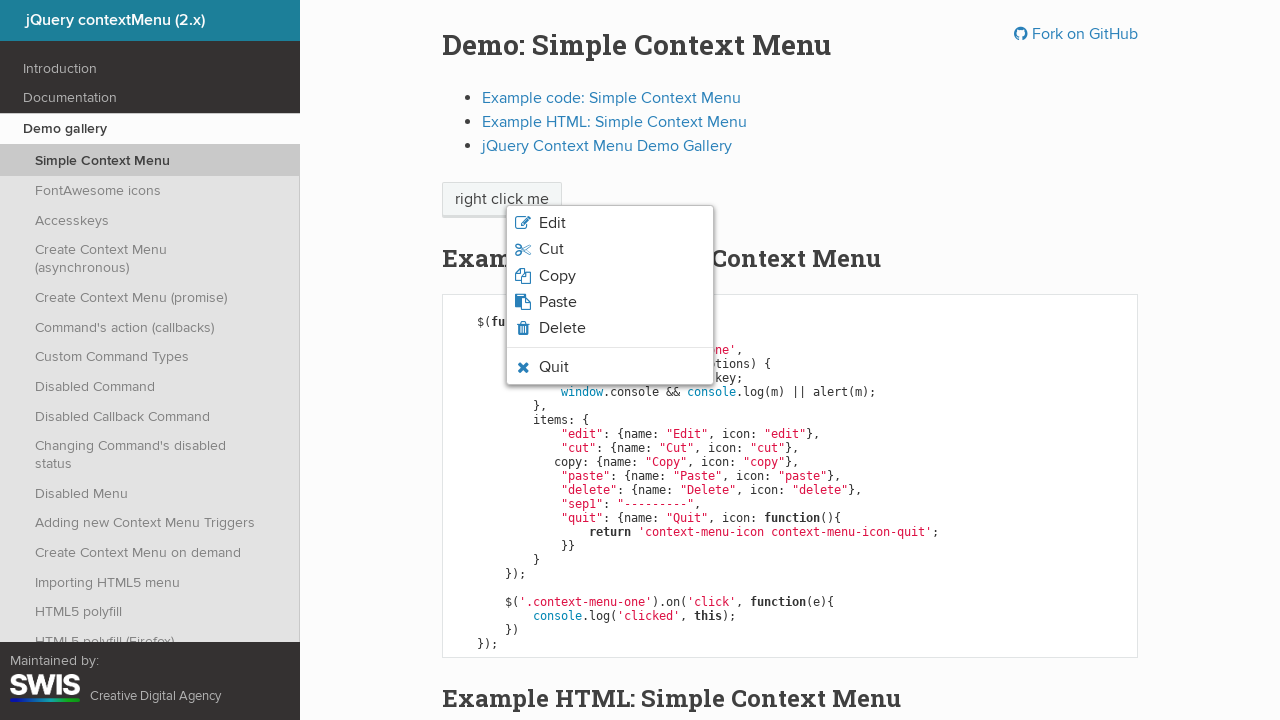